Tests the JavaScript prompt dialog by clicking the button, entering text, accepting it, and verifying the result contains the entered text

Starting URL: https://the-internet.herokuapp.com/javascript_alerts

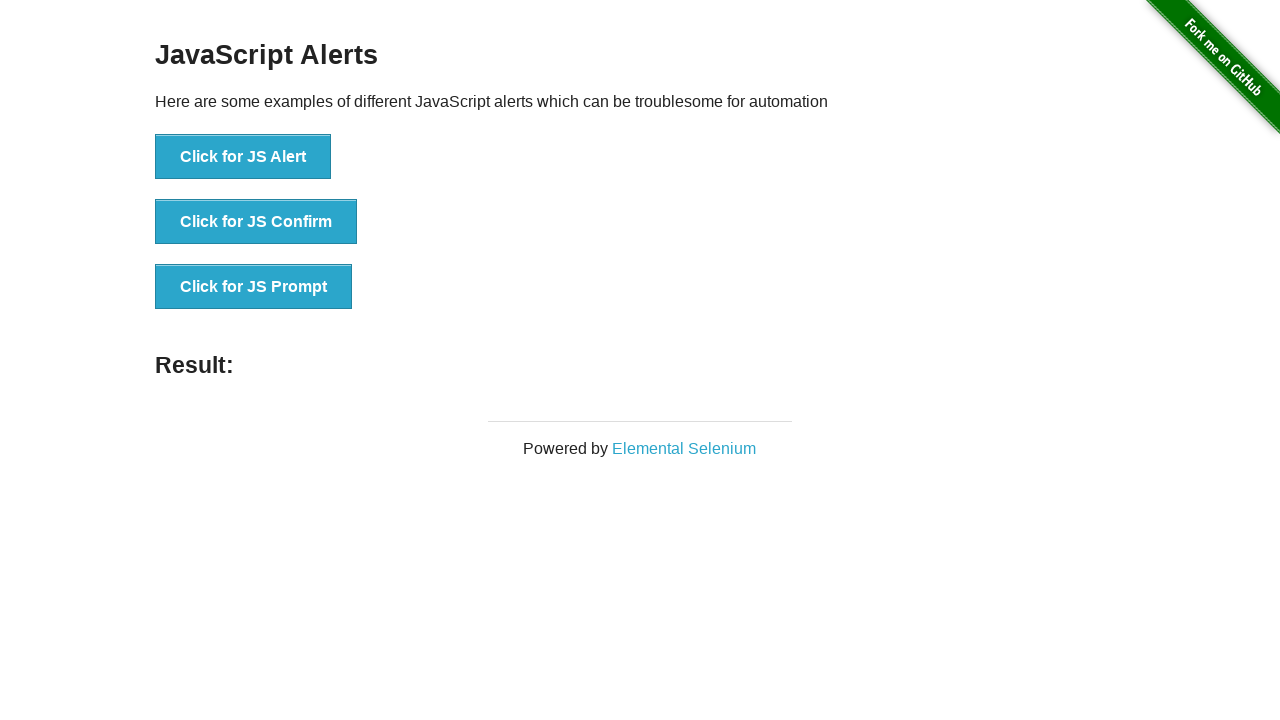

Set up dialog handler to accept prompt with text 'TestUser123'
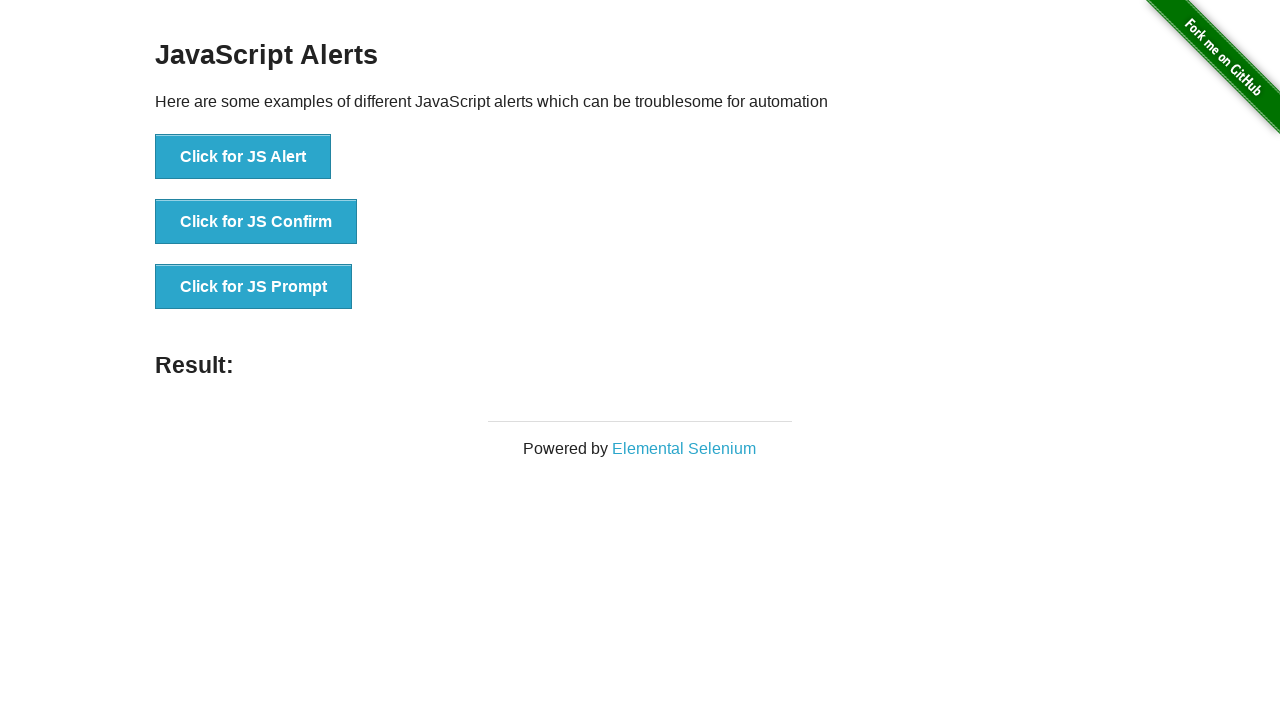

Clicked the JS Prompt button at (254, 287) on text='Click for JS Prompt'
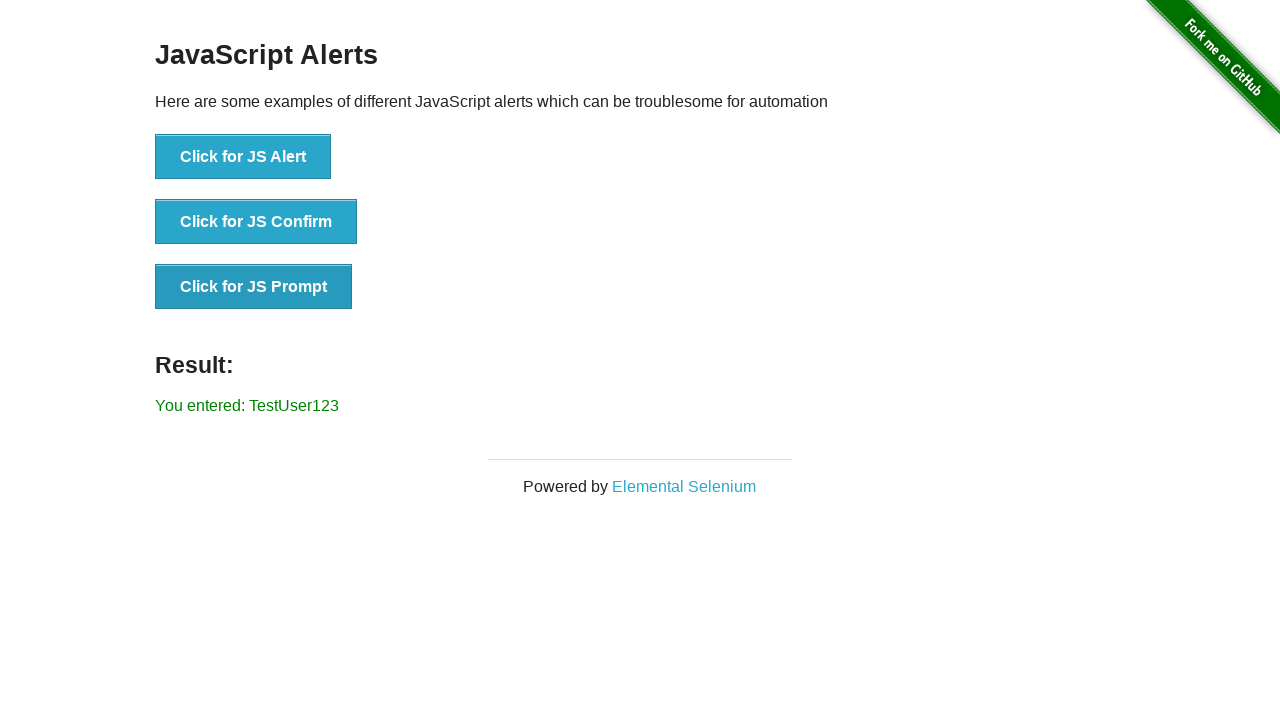

Retrieved result text from the page
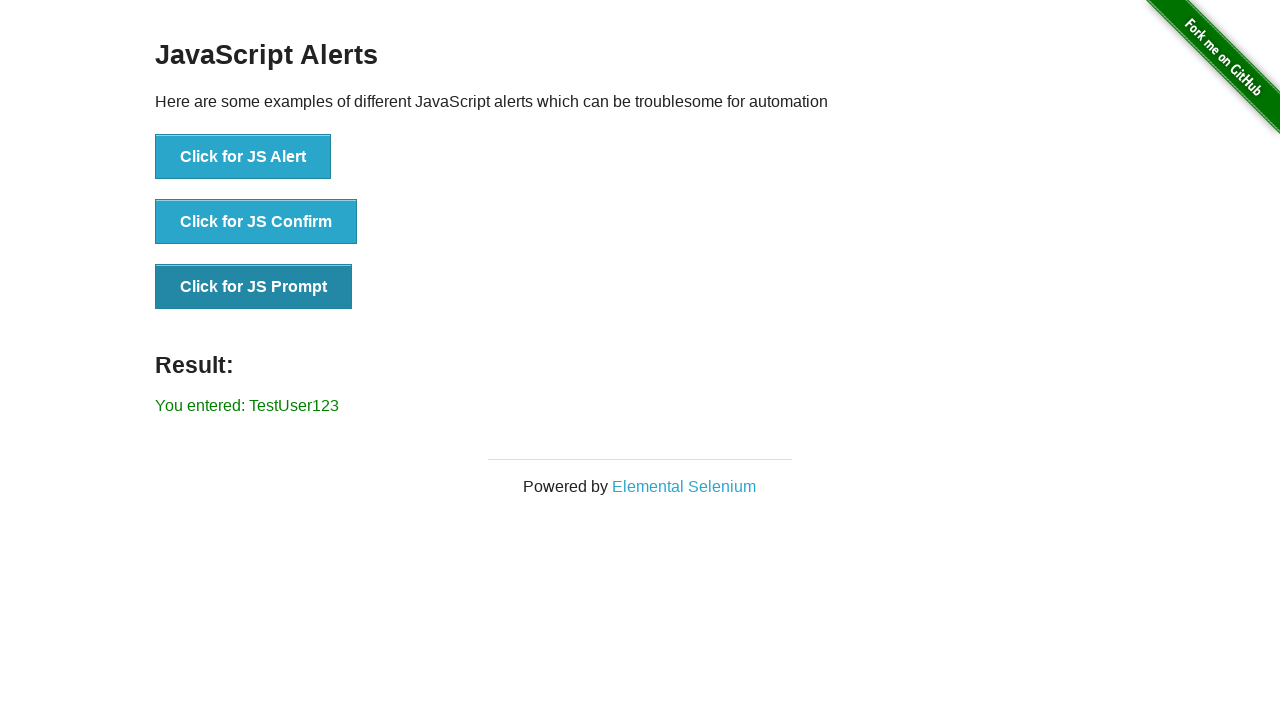

Verified that result contains entered text 'TestUser123'
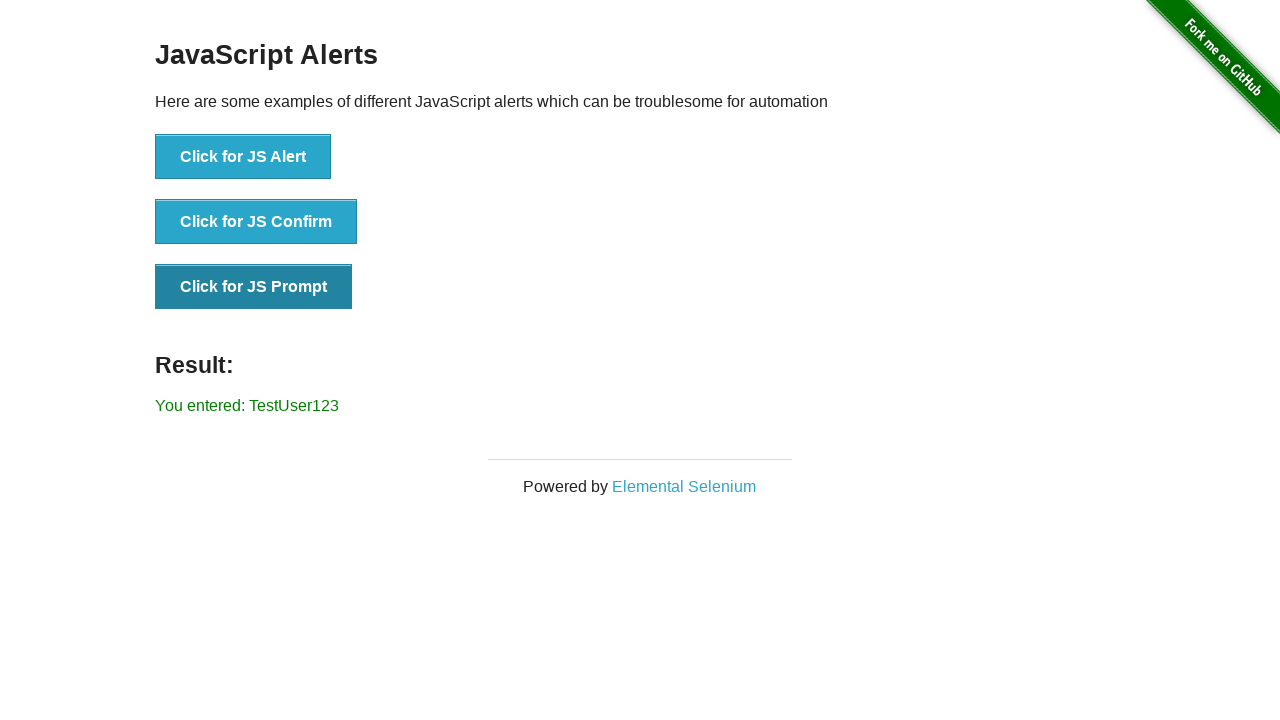

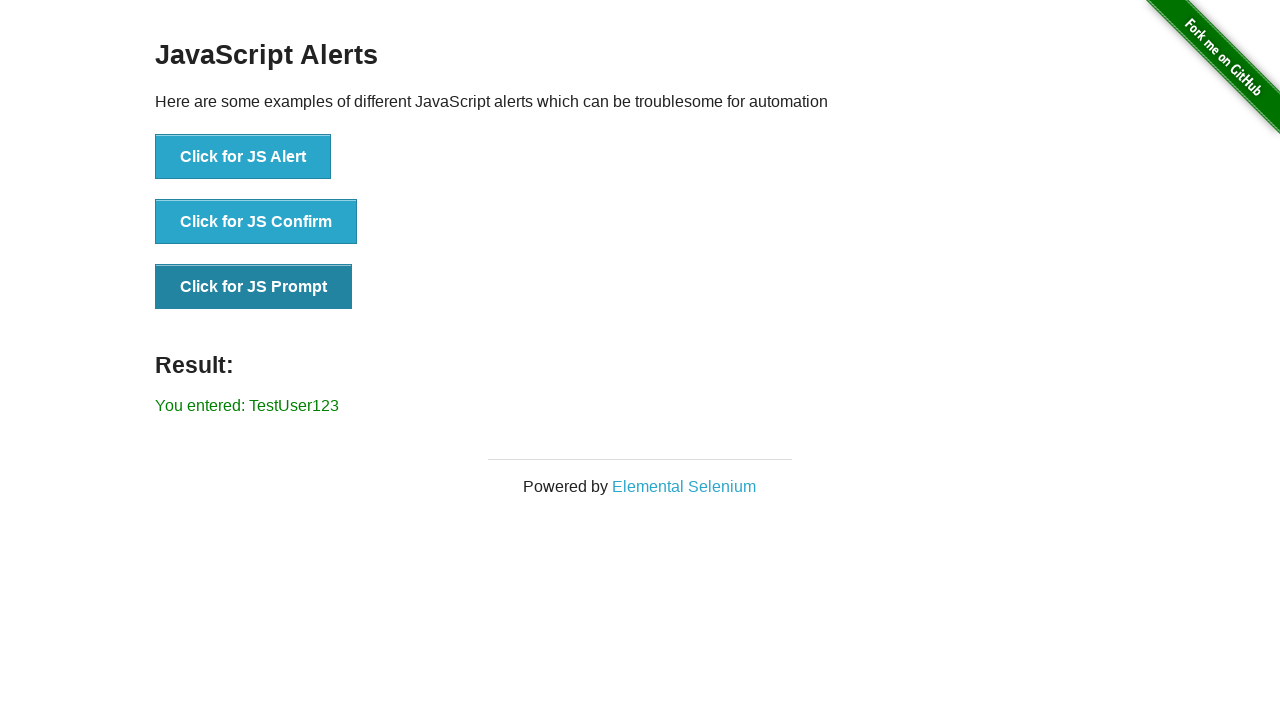